Tests form interaction by filling text inputs and textarea fields with test values on the httpbin forms page.

Starting URL: https://httpbin.org/forms/post

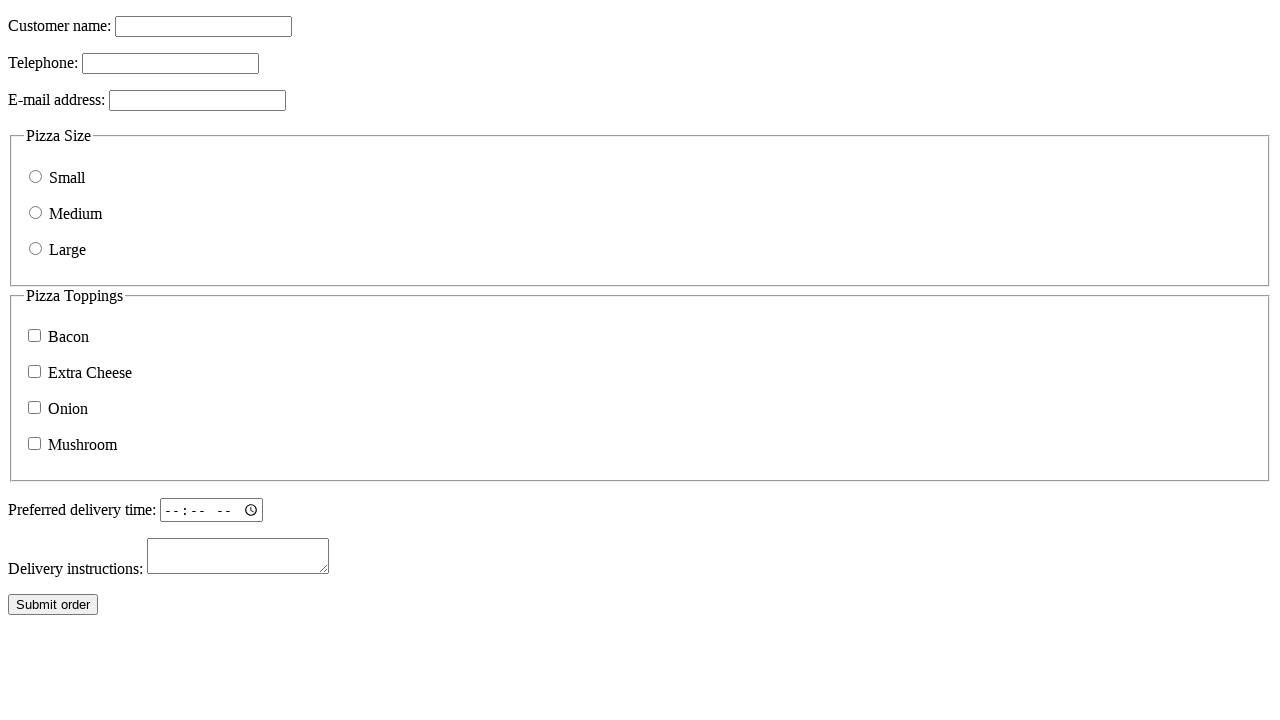

Filled customer name field with 'test_customer_123' on input[name='custname']
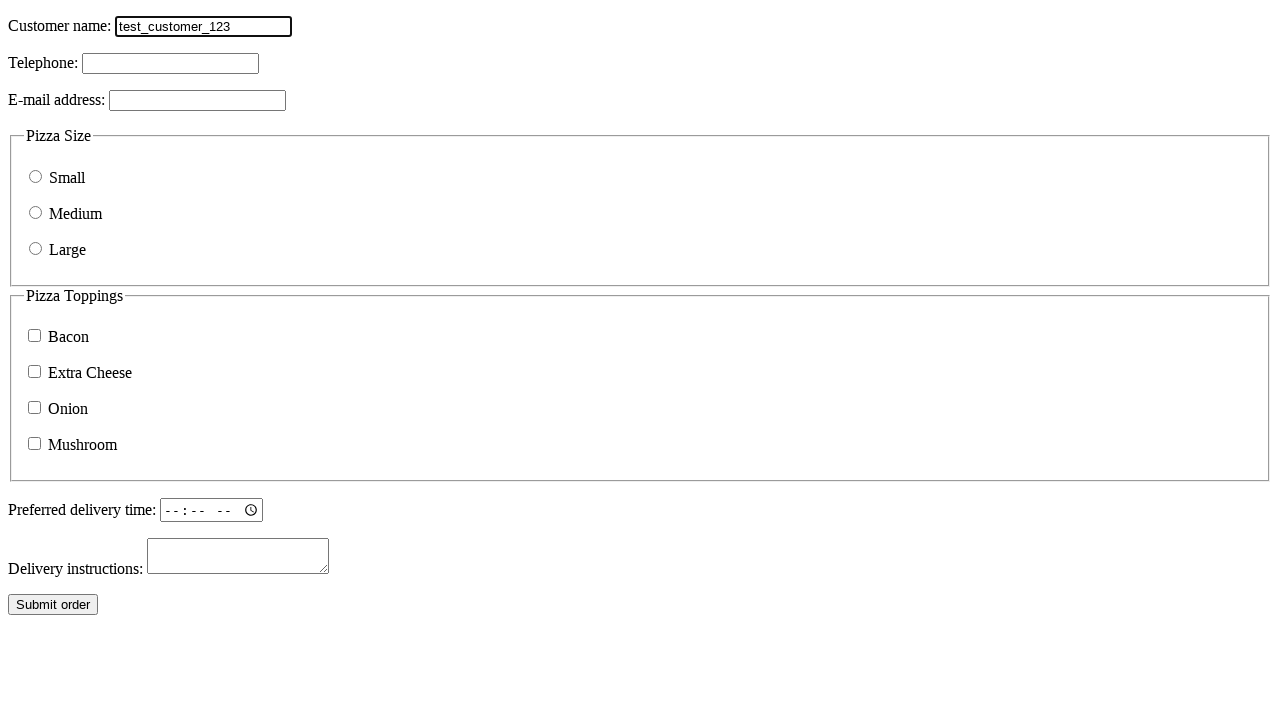

Filled telephone field with '555-1234' on input[name='custtel']
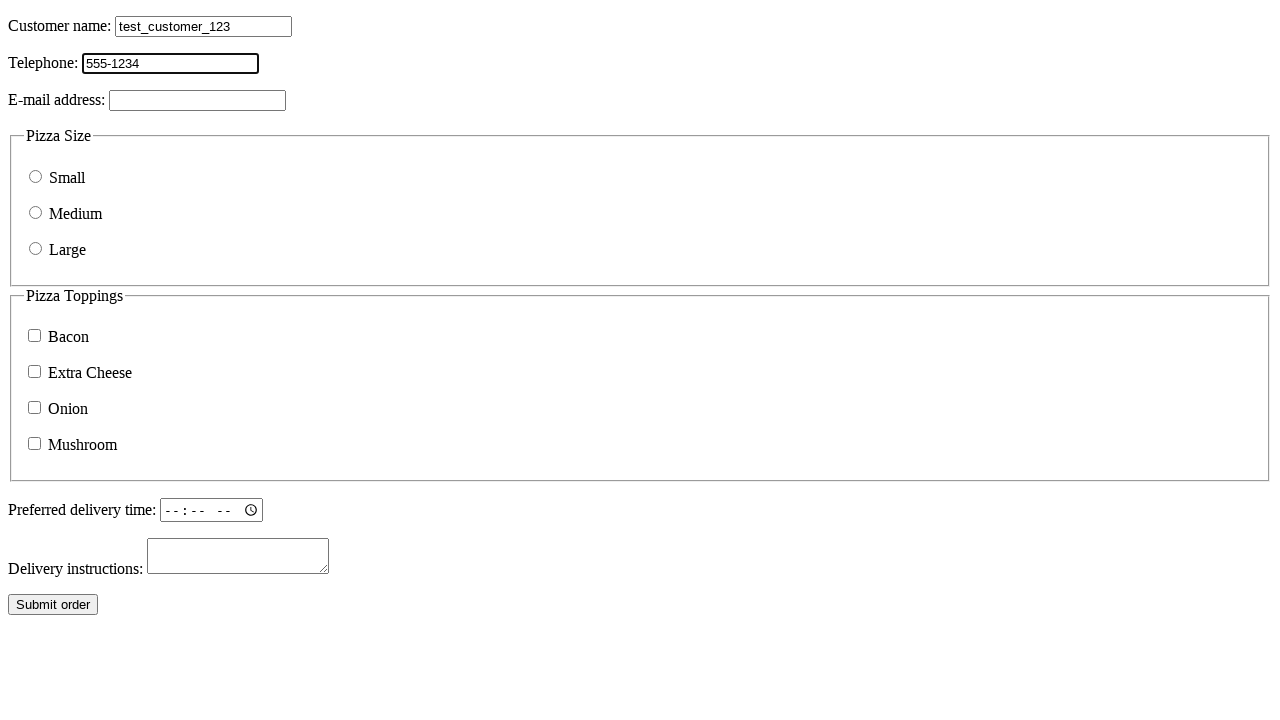

Filled email field with 'testuser@example.com' on input[name='custemail']
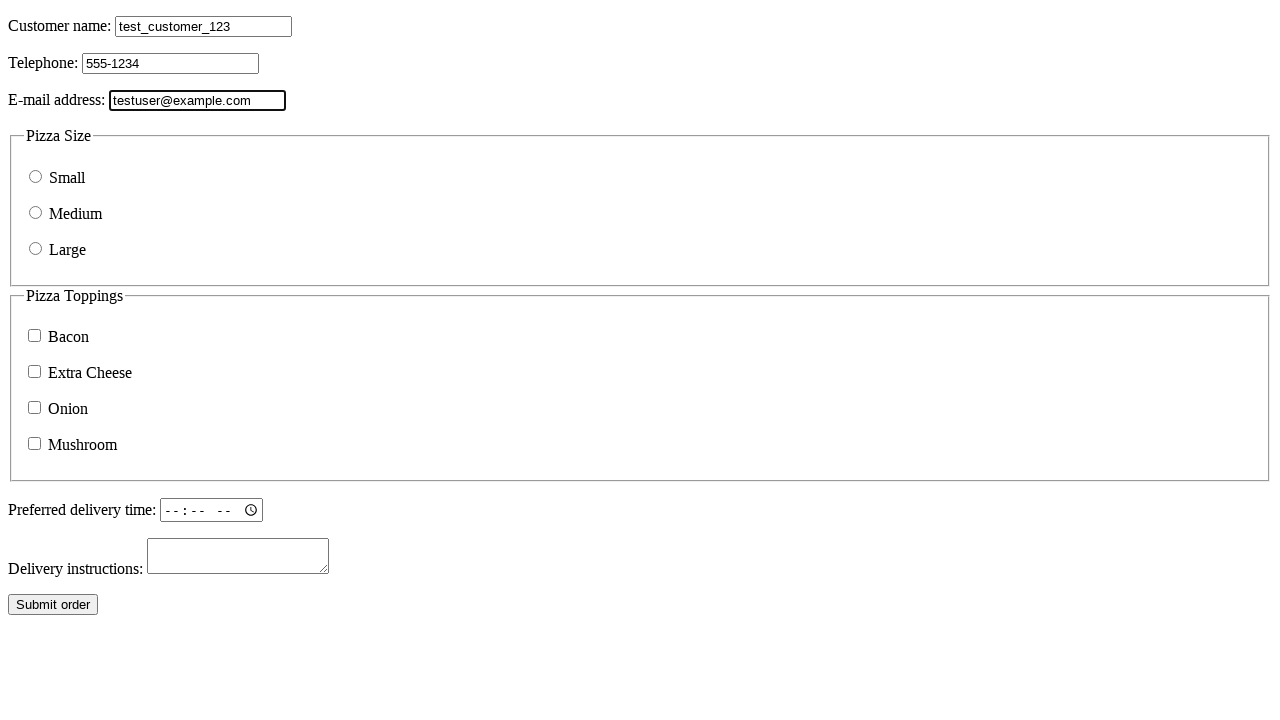

Filled comments textarea with 'Test message content for form submission' on textarea[name='comments']
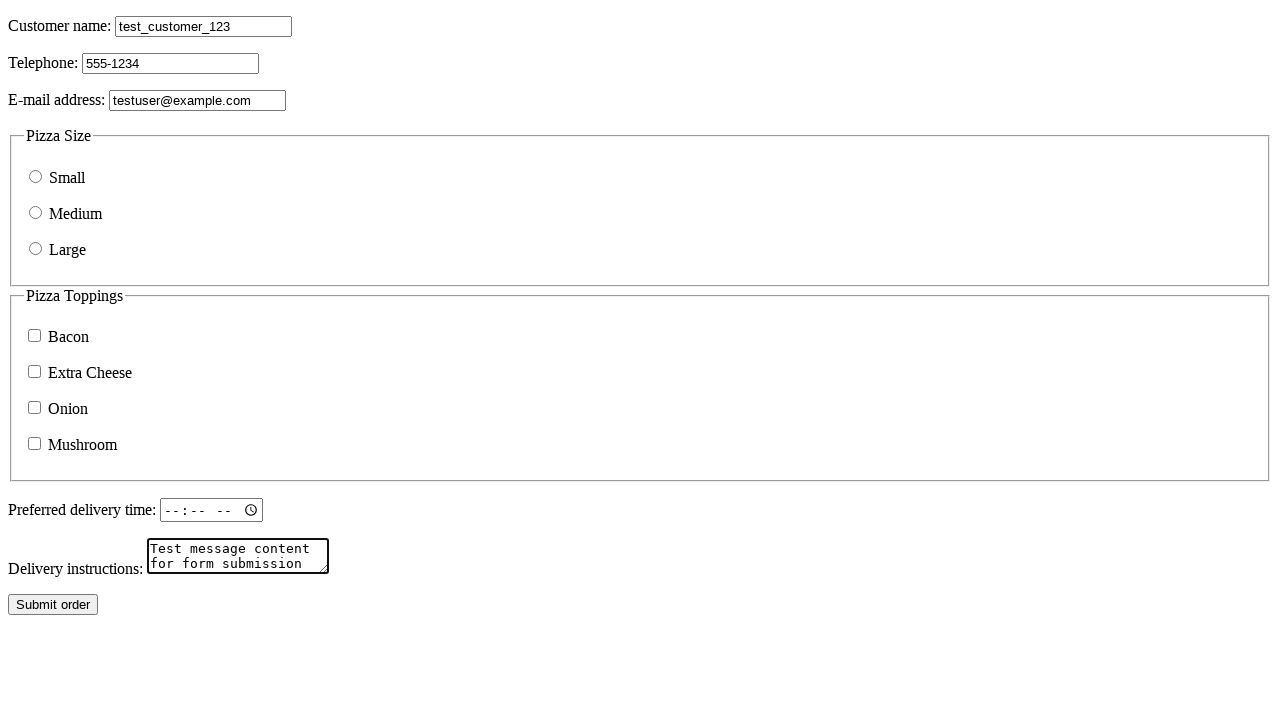

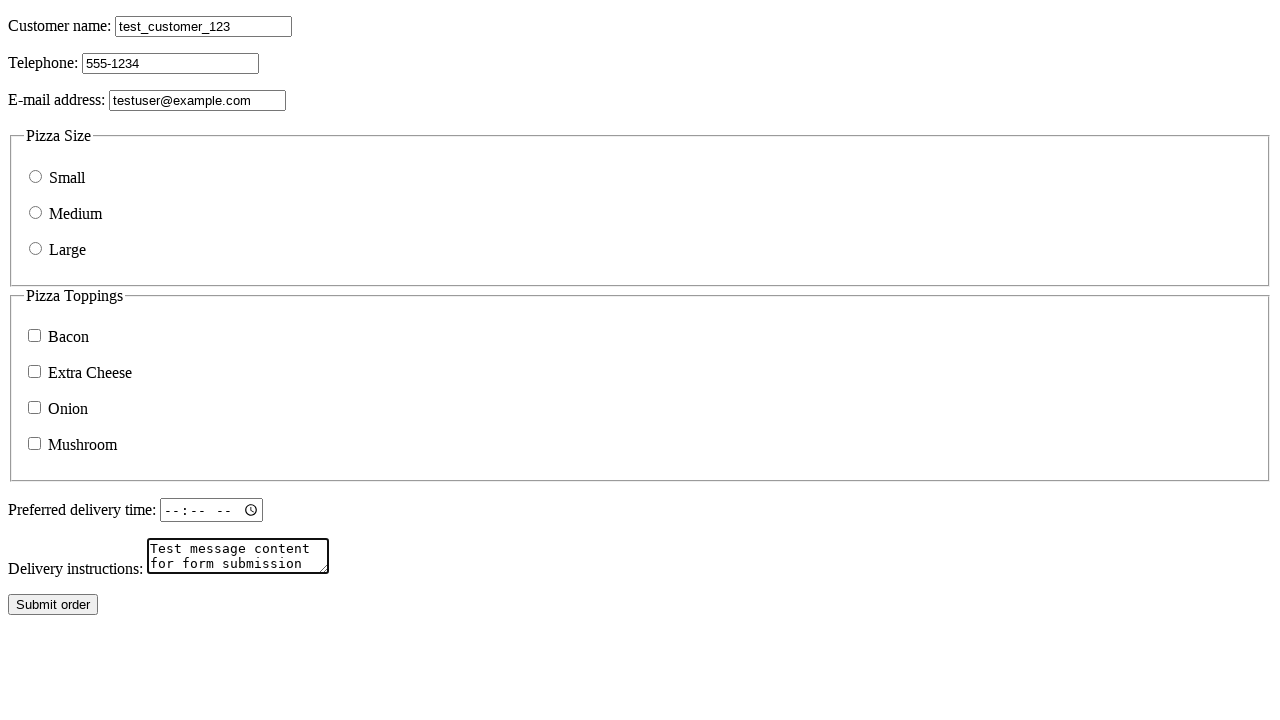